Tests button clicking functionality using Actions API to move to and click a button element

Starting URL: https://demoqa.com/buttons

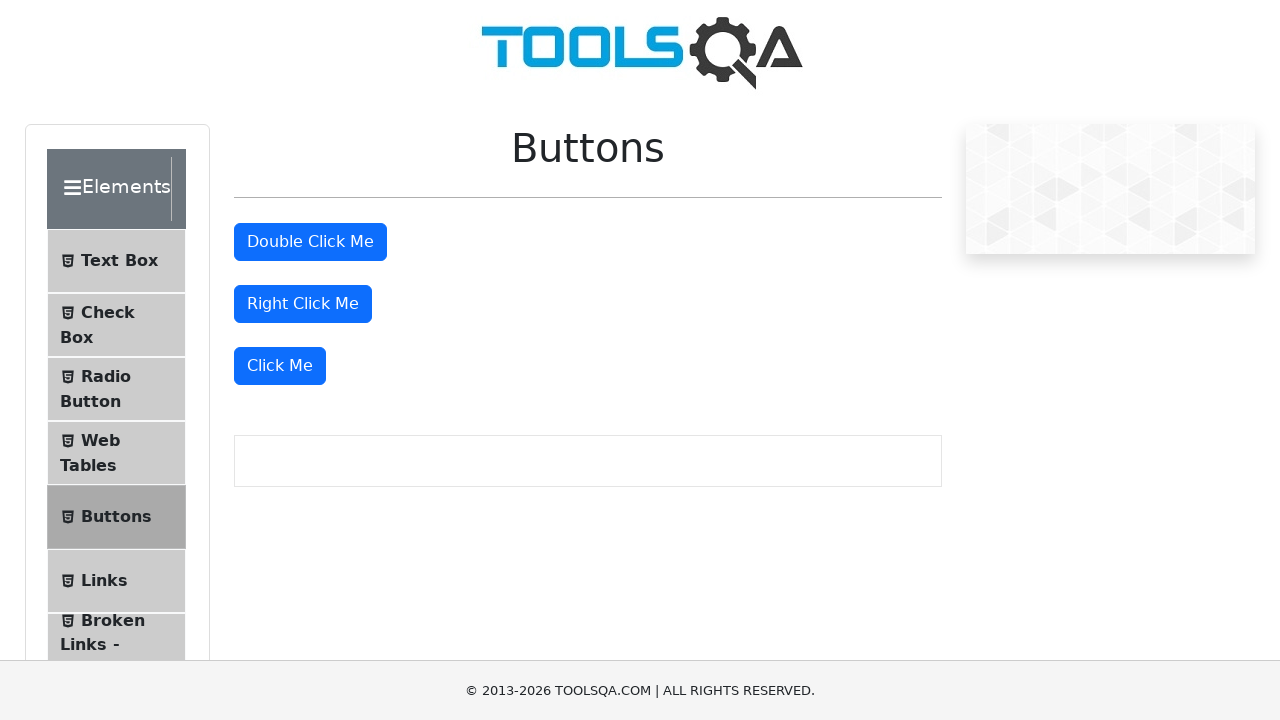

Clicked the 'Click Me' button using XPath locator at (280, 366) on xpath=//button[text()='Click Me']
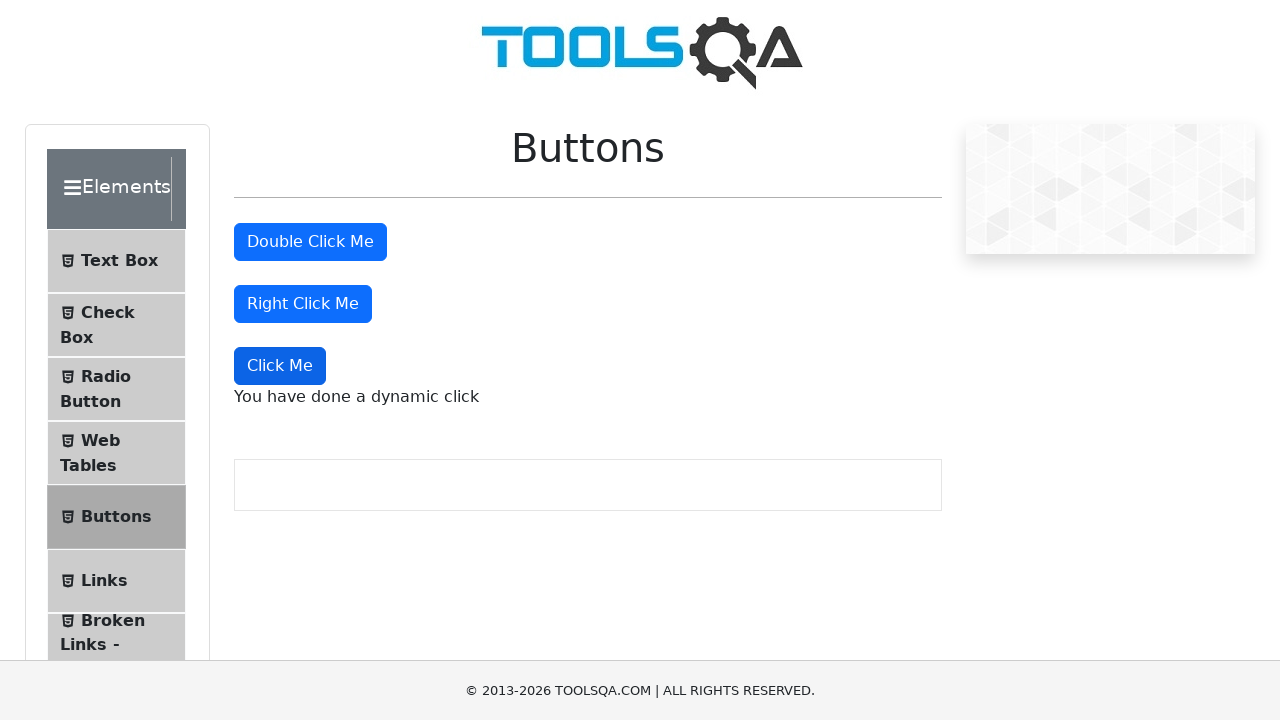

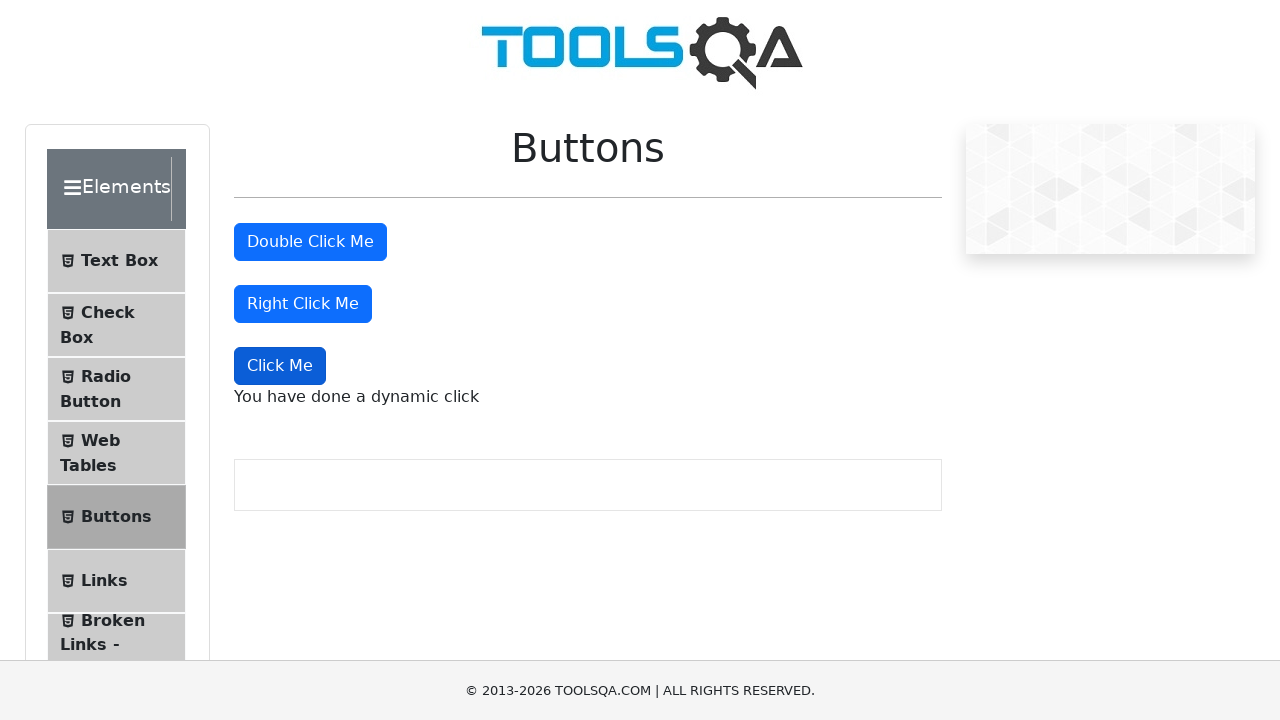